Tests search functionality on the Chinese Ministry of Industry and Information Technology (MIIT) website by entering a search term, submitting the search, and navigating through the first two pages of results.

Starting URL: http://www.miit.gov.cn/

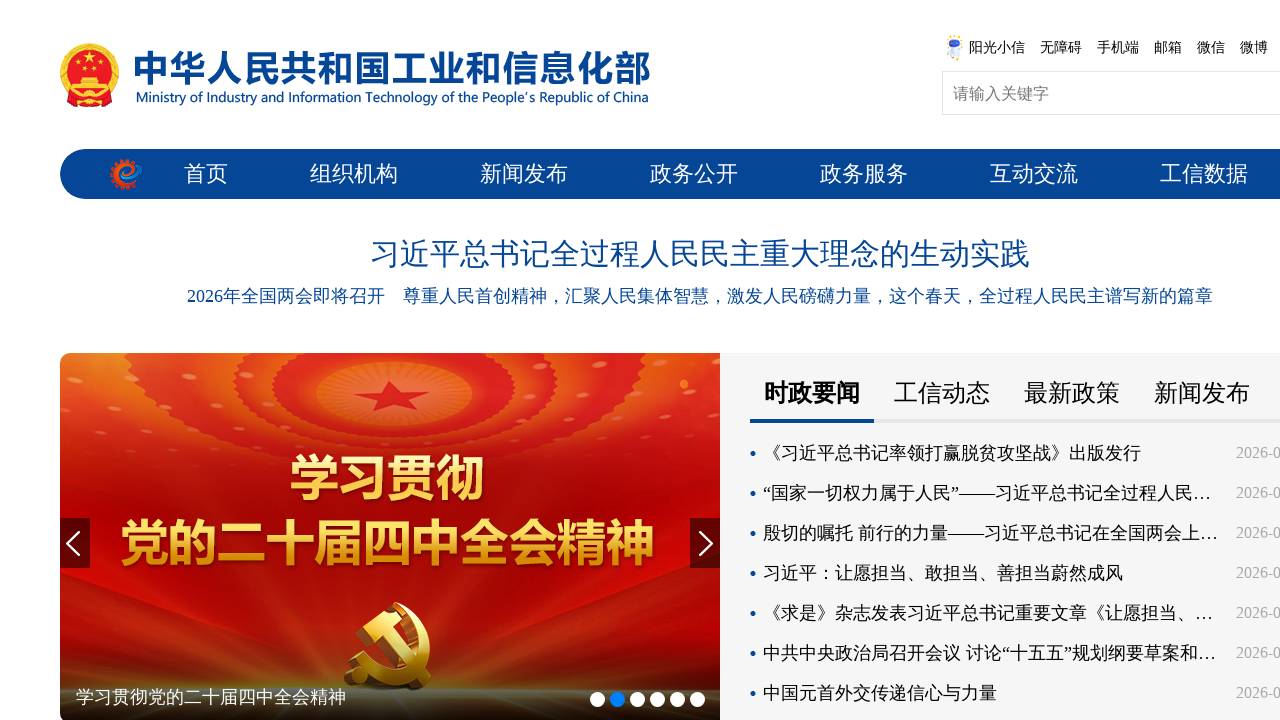

Search input field loaded on MIIT website
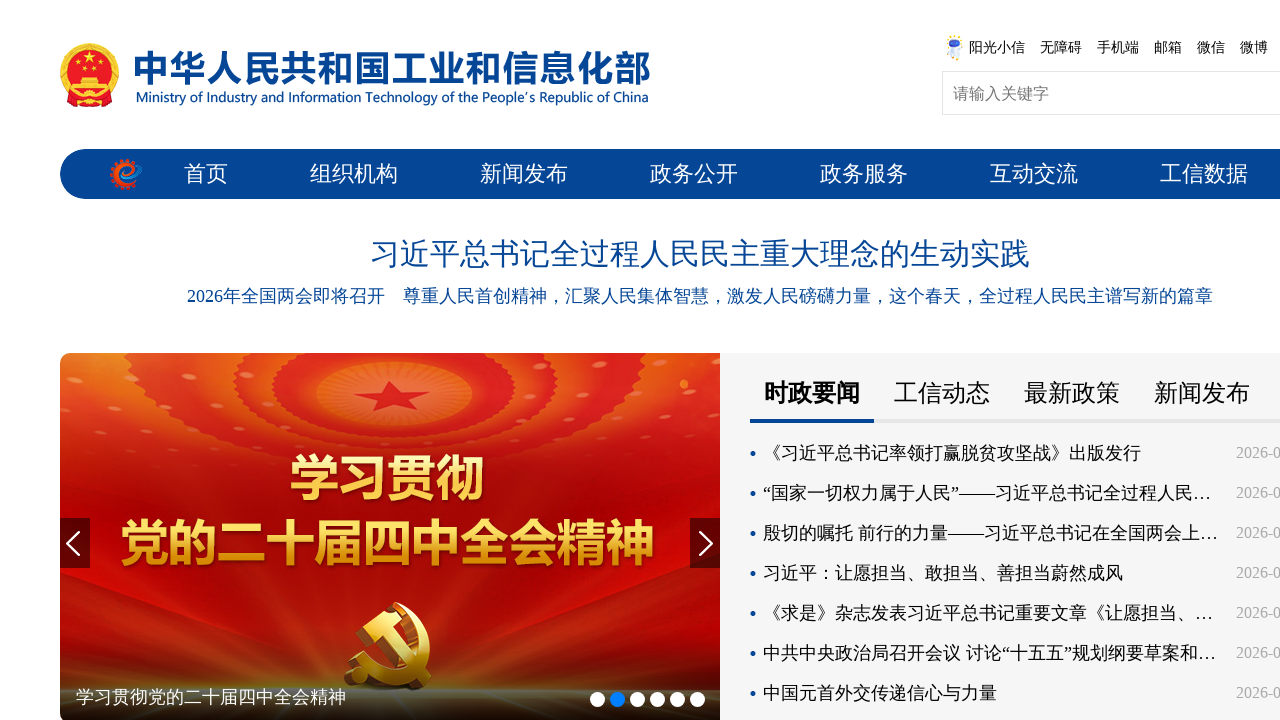

Entered search term '稀土' (rare earth) into search field on input.search-form-txt.bt-size-16
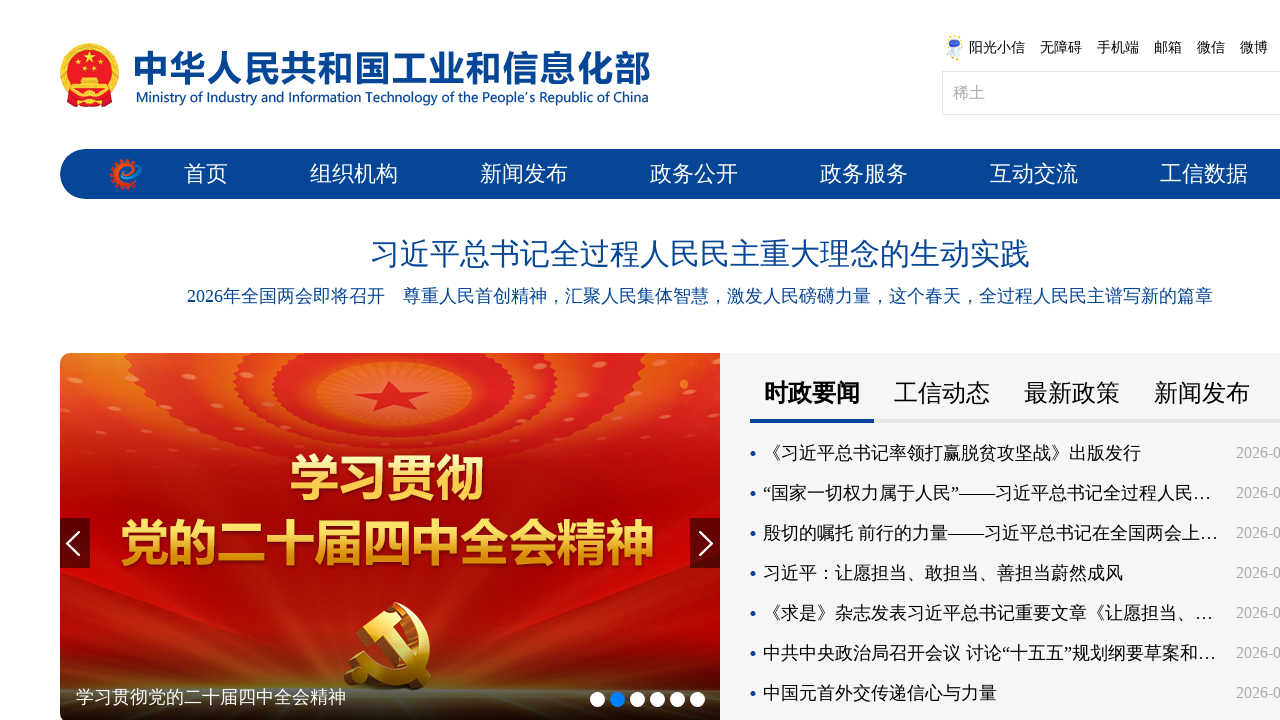

Clicked search button to submit search query at (1198, 93) on .search-form-btn
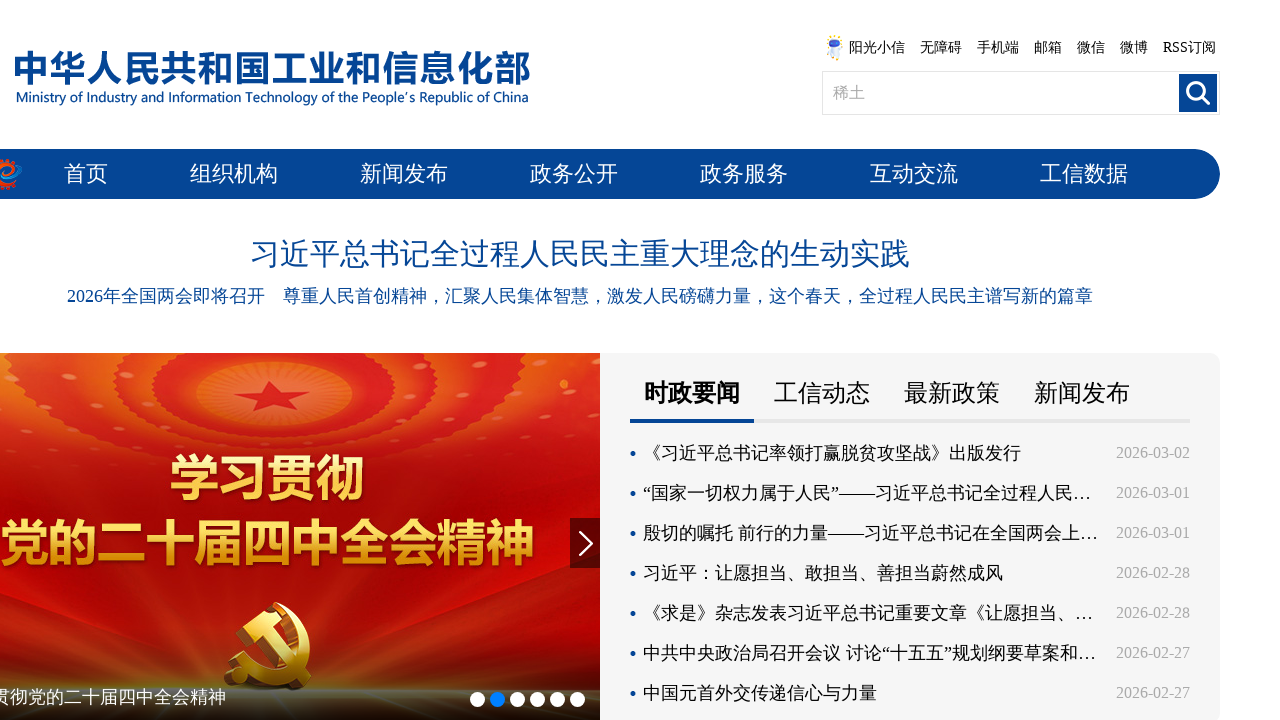

Search results page loaded and network idle
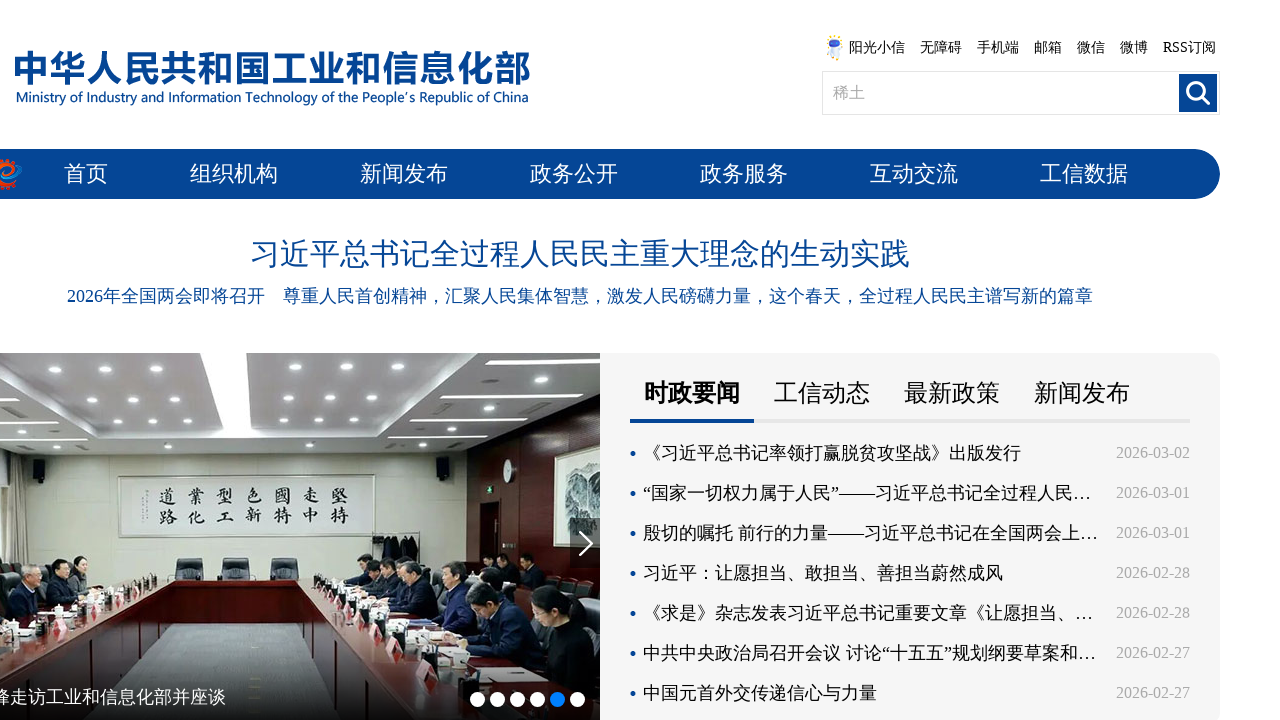

First page search results displayed
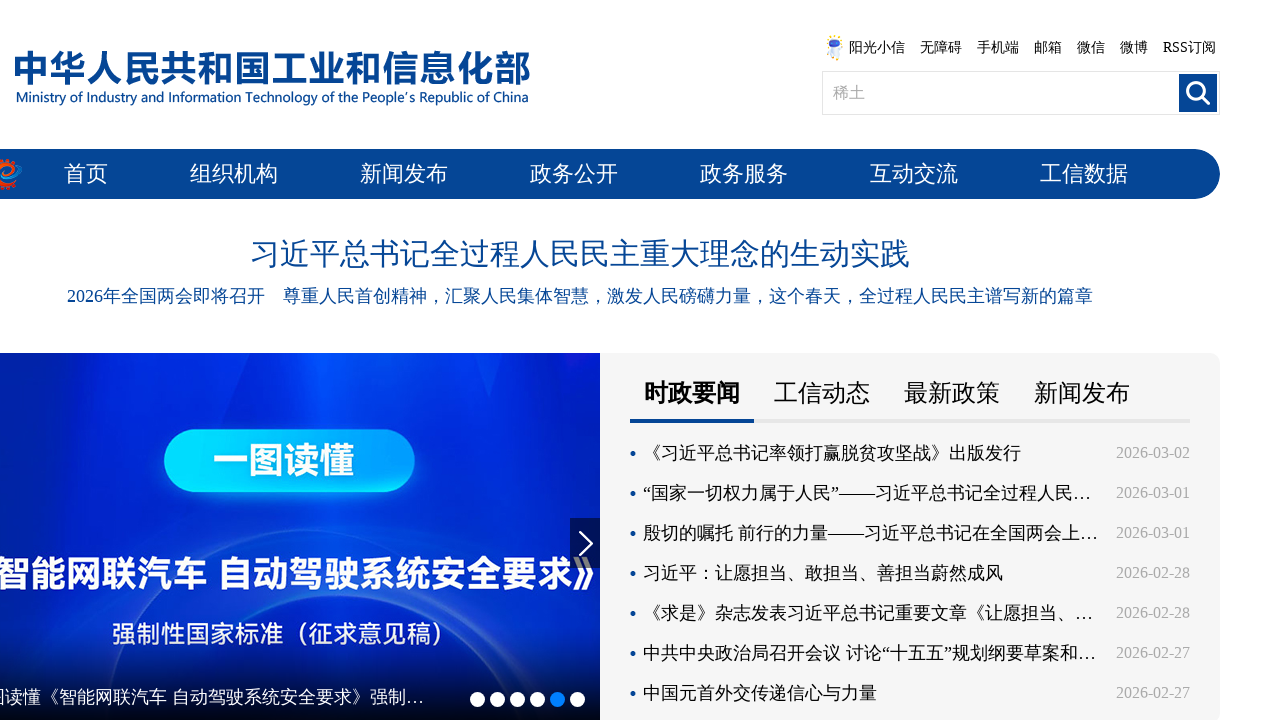

Page 2 navigation link became visible
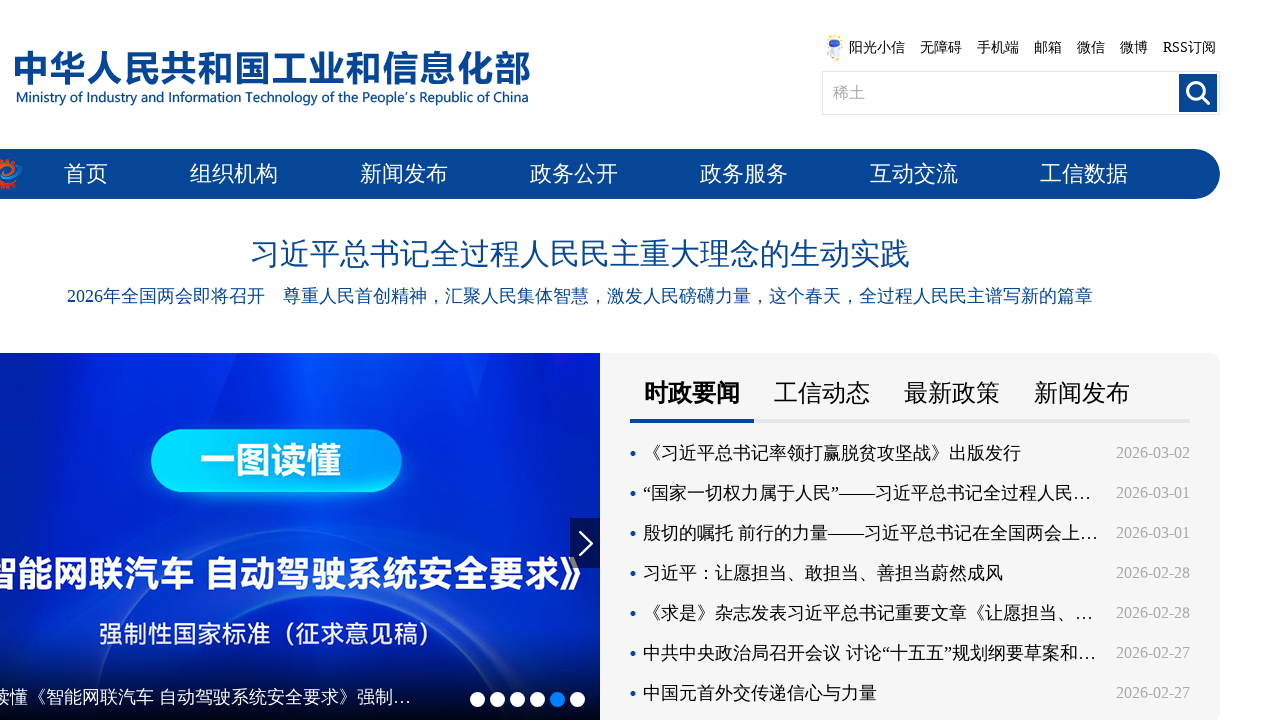

Clicked on page 2 navigation link at (614, 479) on a[paged="2"]
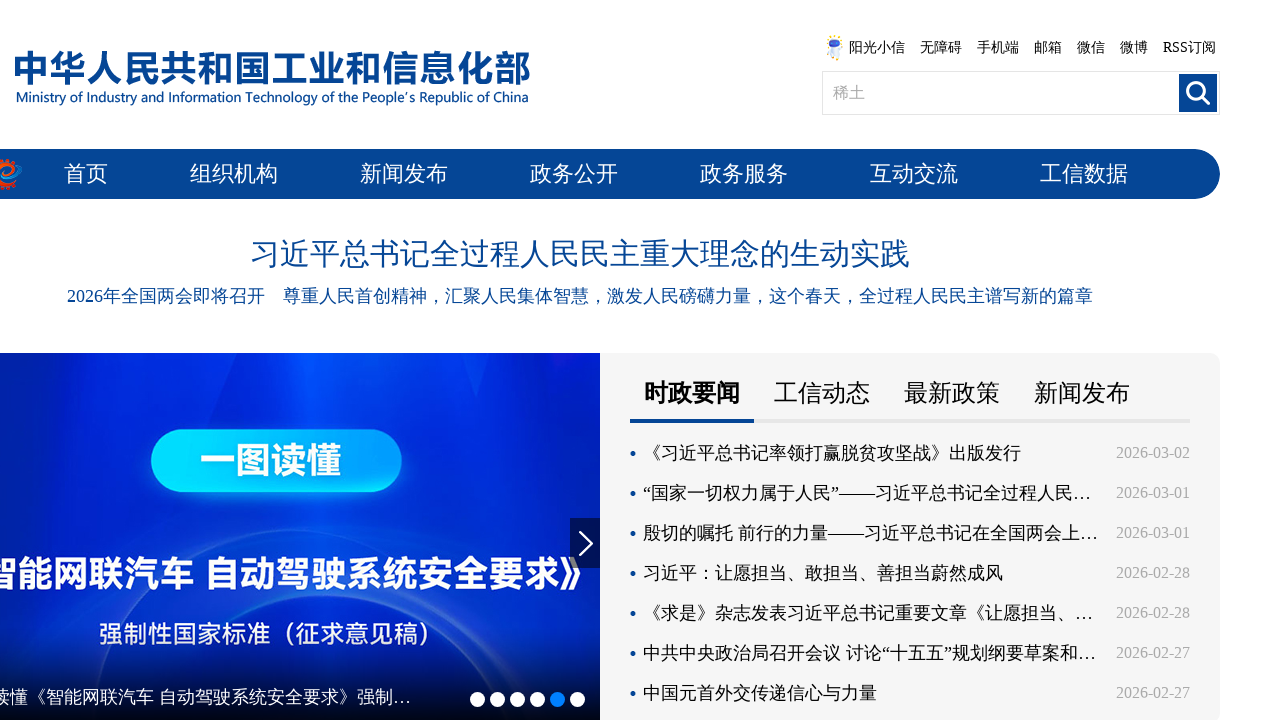

Second page search results loaded successfully
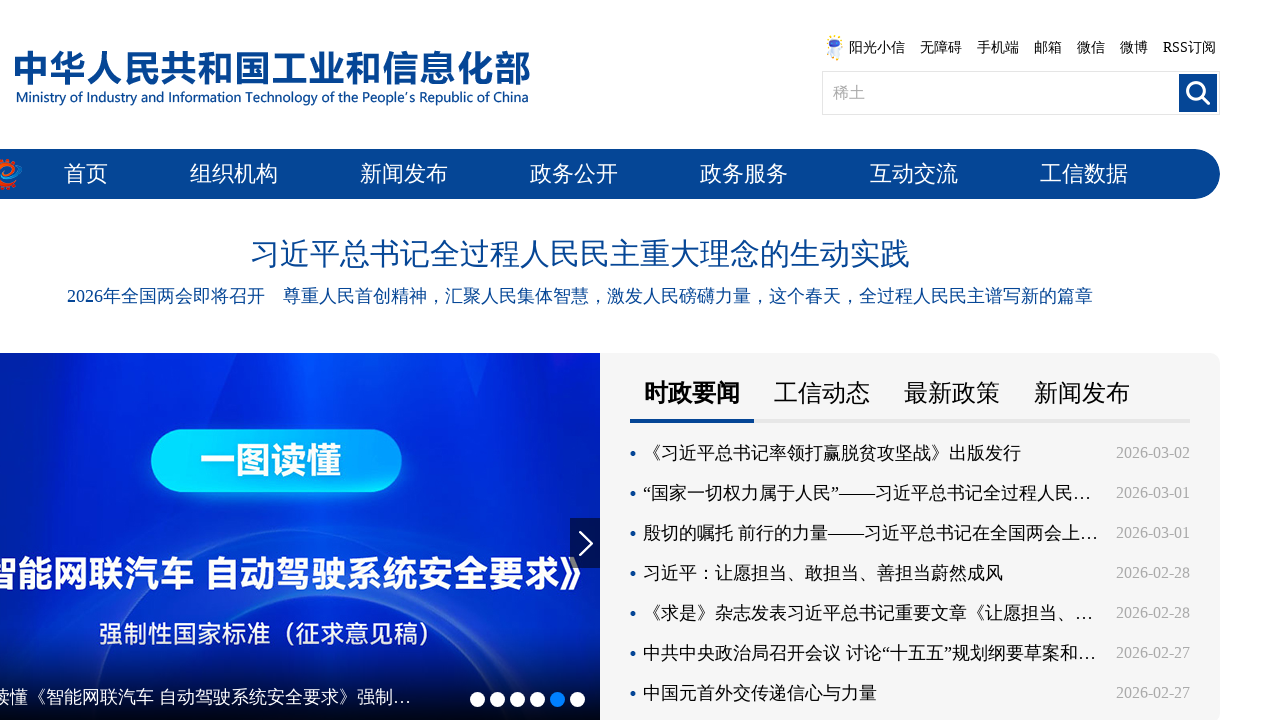

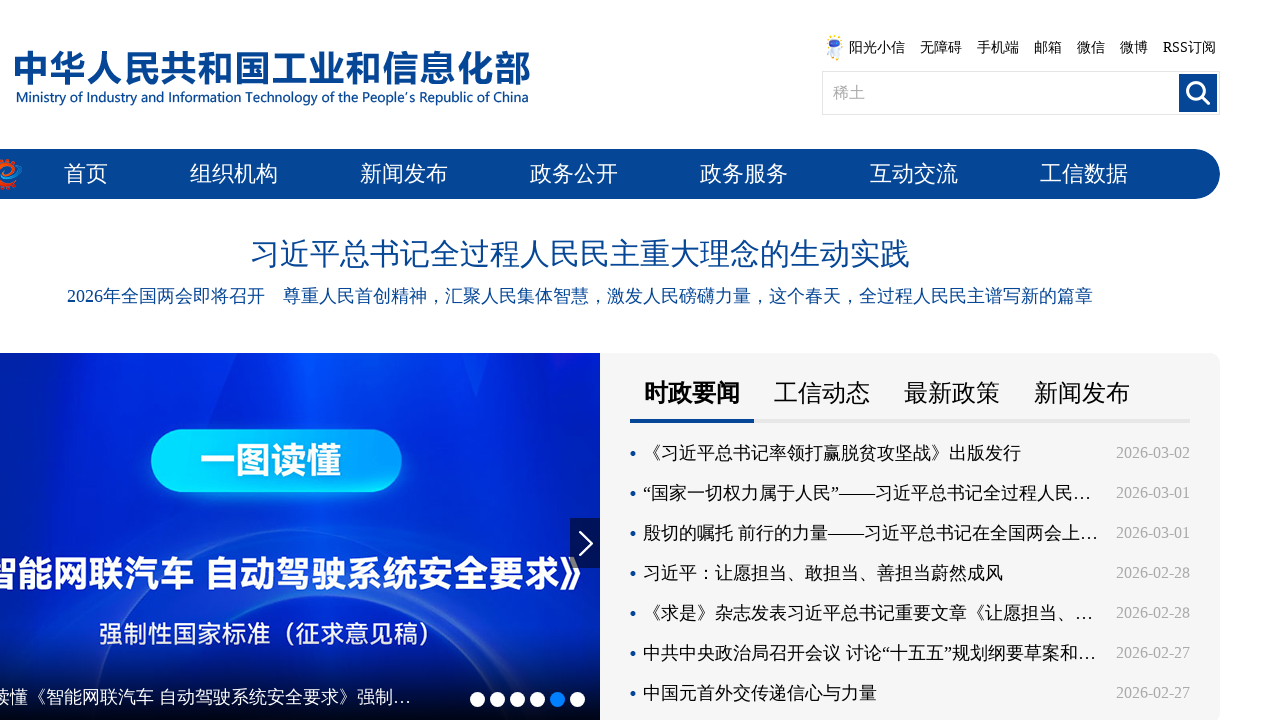